Tests simple alert functionality by clicking a button to trigger an alert, reading its text, and accepting it

Starting URL: https://www.leafground.com/alert.xhtml

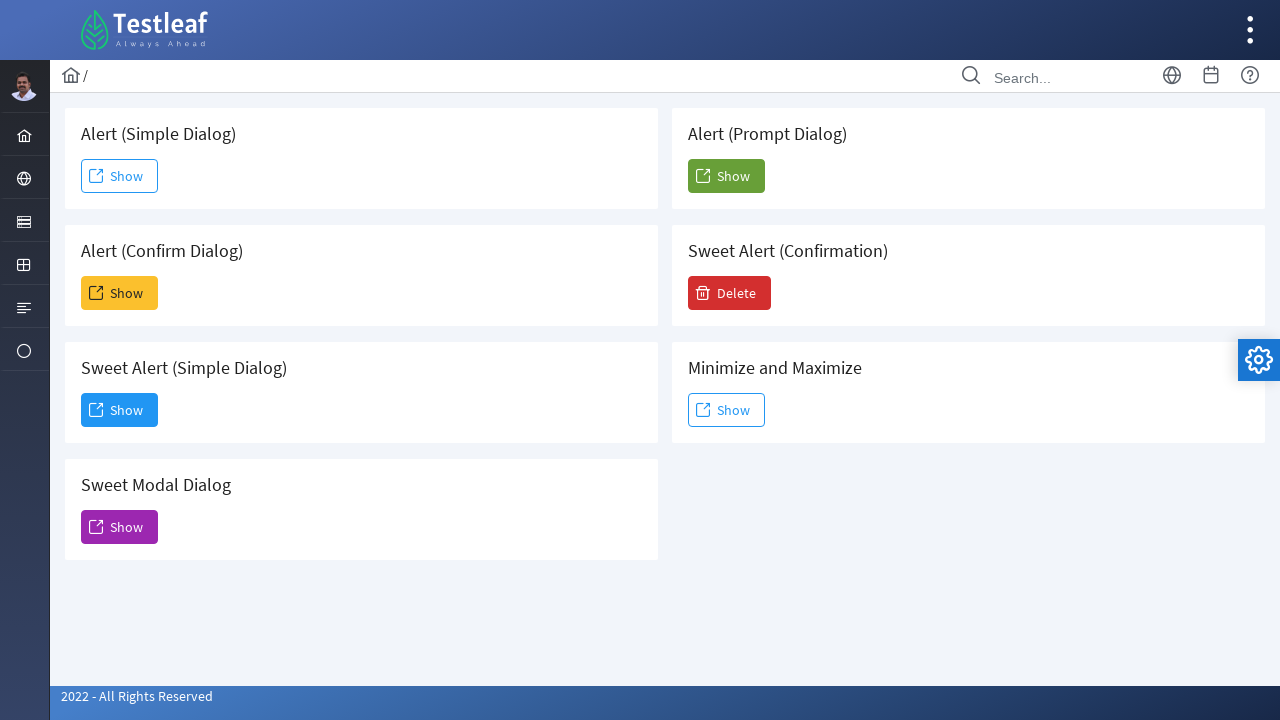

Clicked Show button to trigger alert at (120, 176) on xpath=//span[text()='Show']
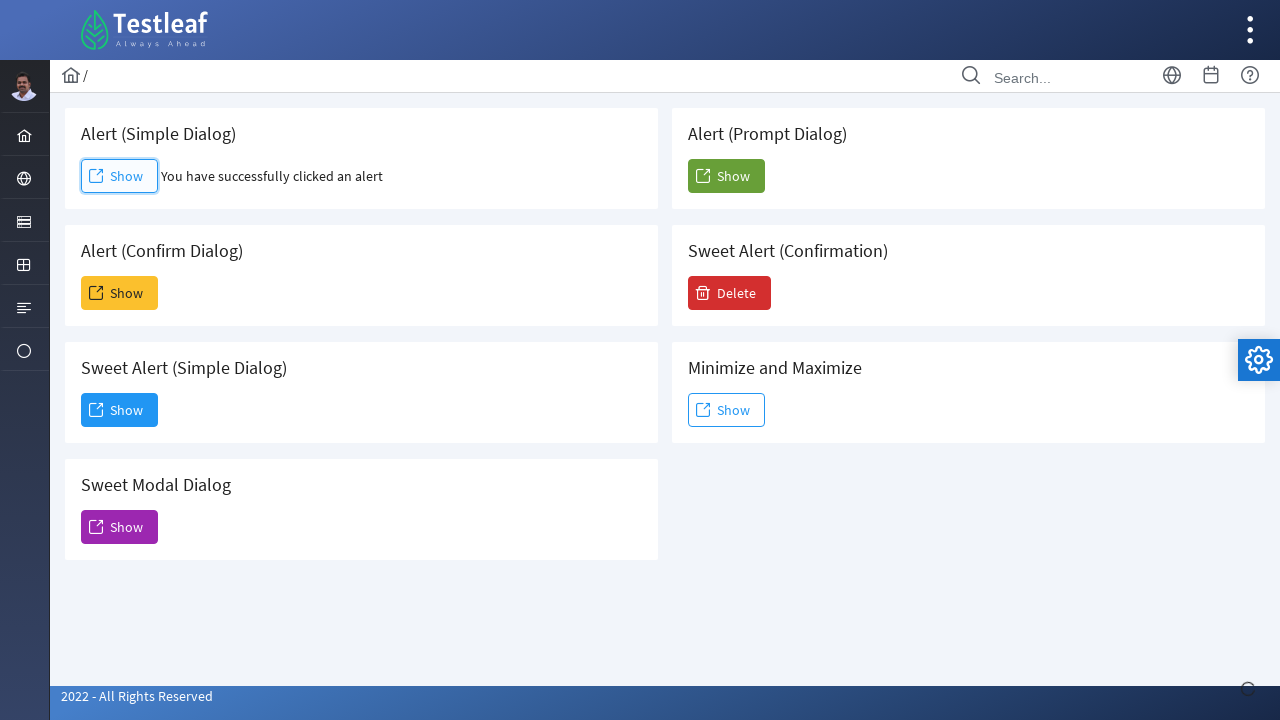

Set up dialog handler to accept alerts
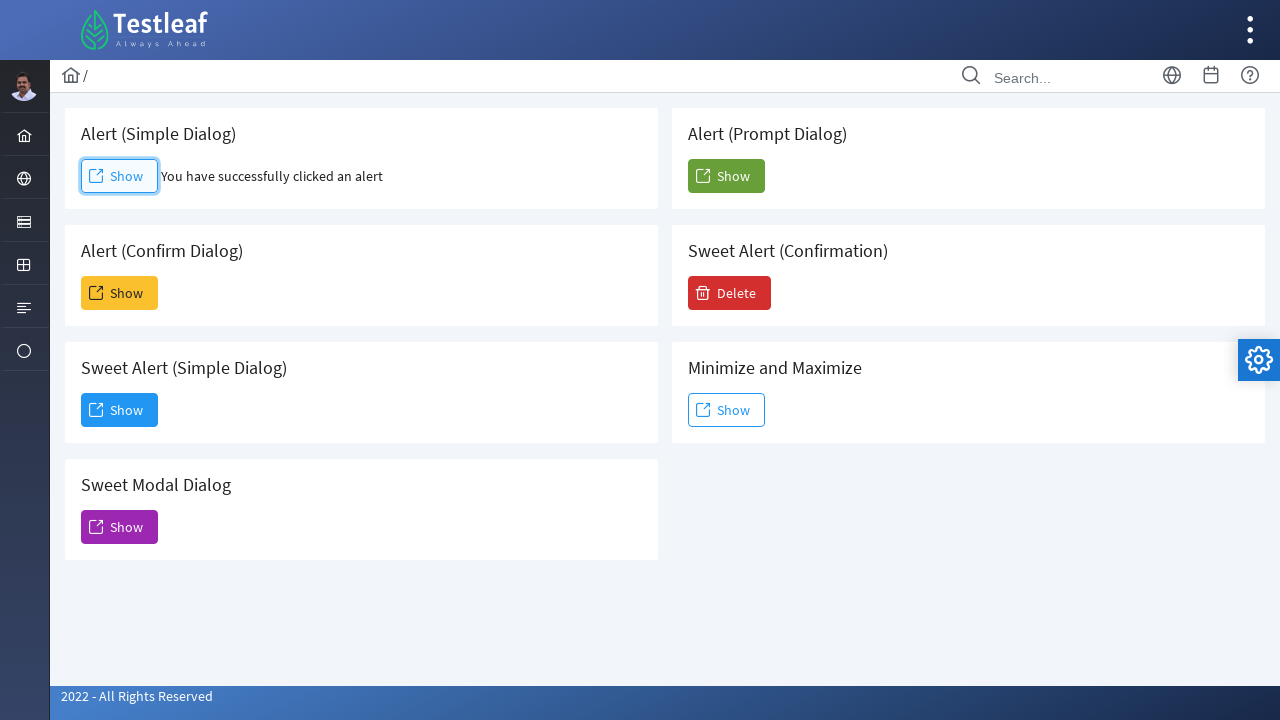

Clicked Show button again to trigger alert for acceptance at (120, 176) on xpath=//span[text()='Show']
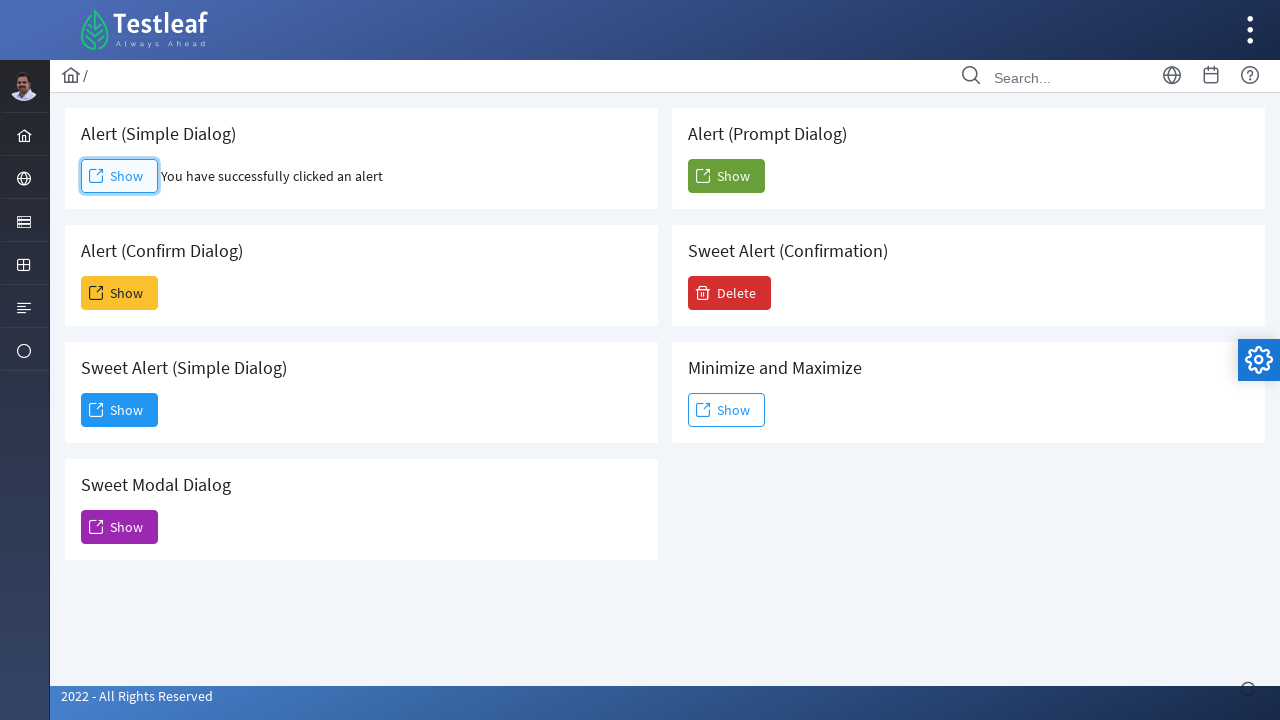

Waited for alert to be handled
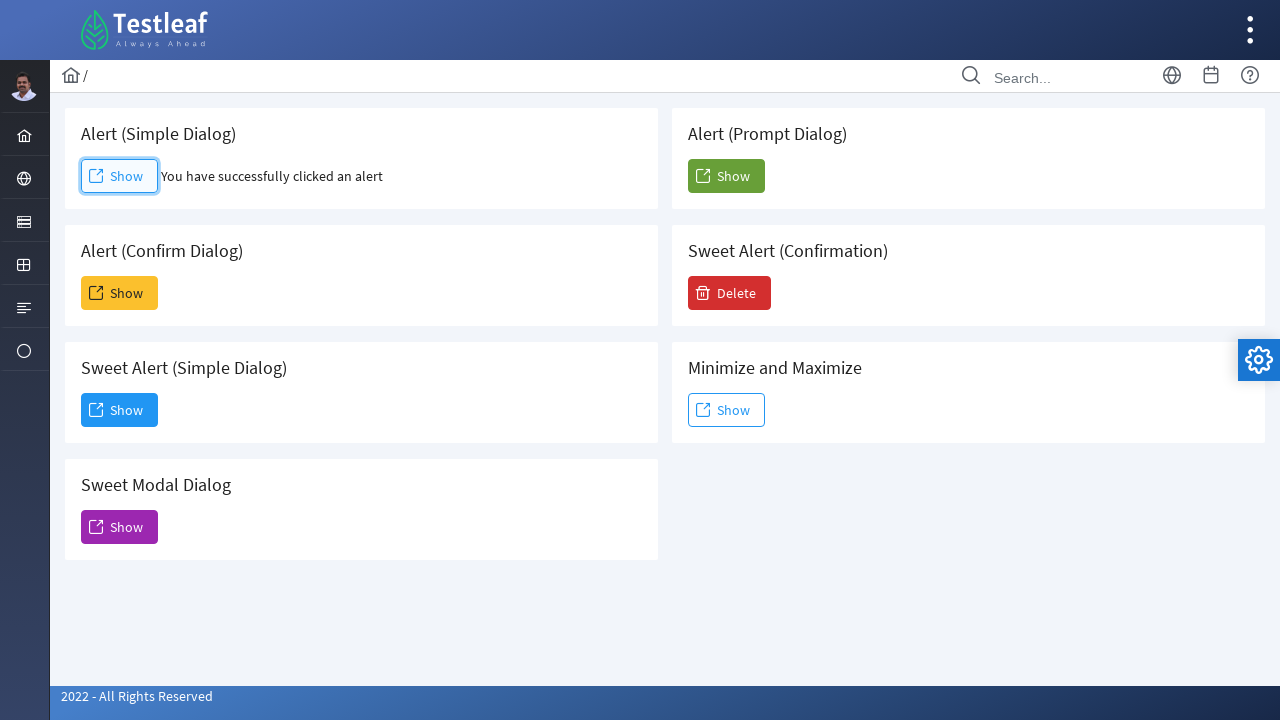

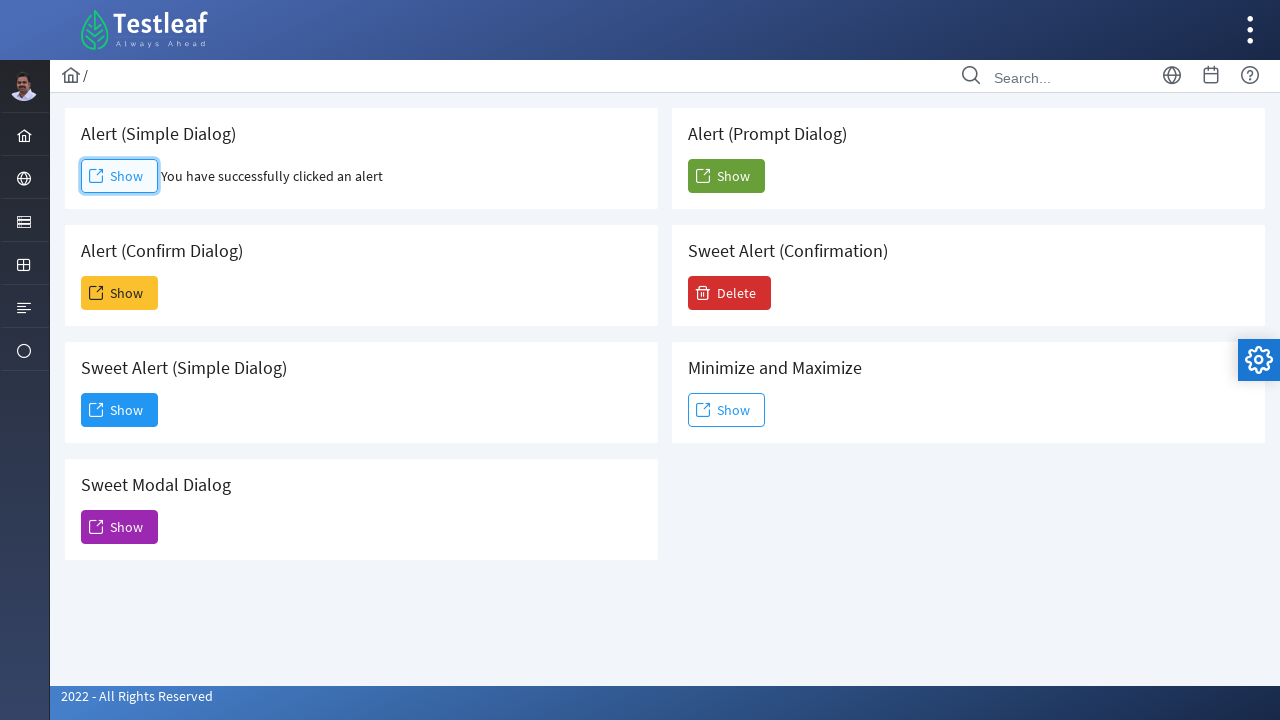